Tests page scrolling functionality by scrolling down 2000 pixels and then scrolling back up 2000 pixels on a practice page

Starting URL: https://www.letskodeit.com/practice

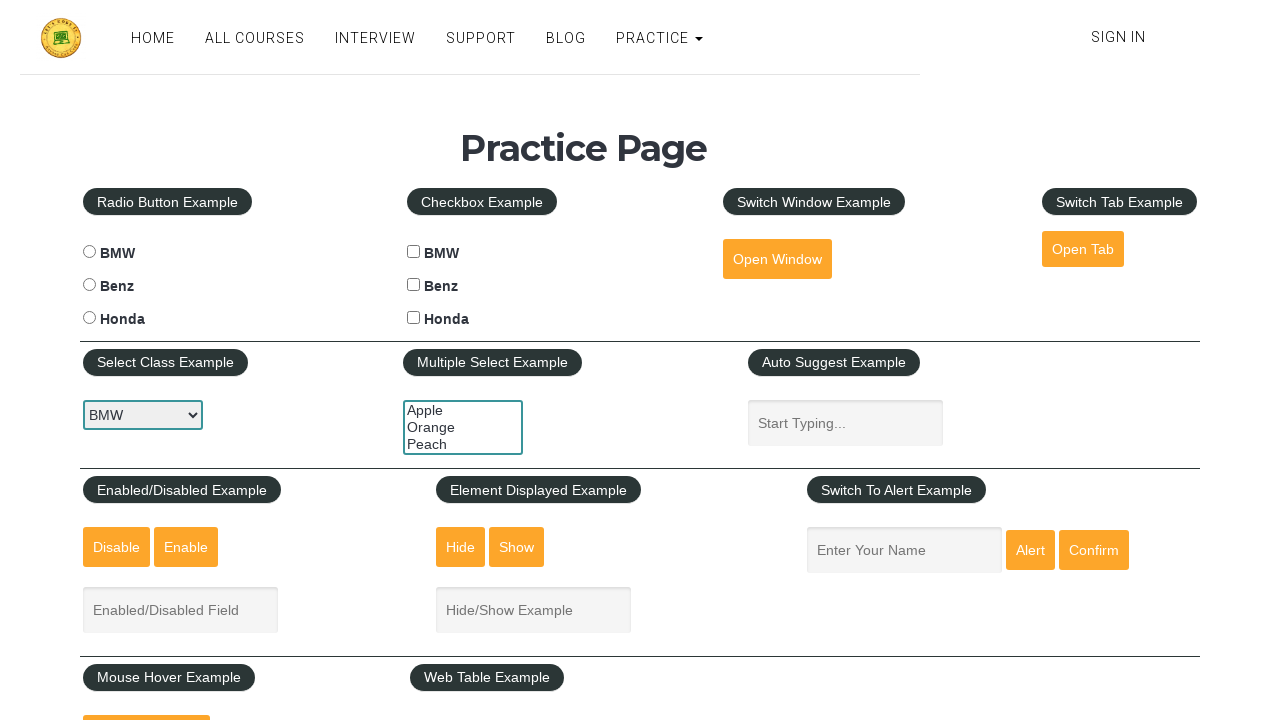

Scrolled down 2000 pixels on the practice page
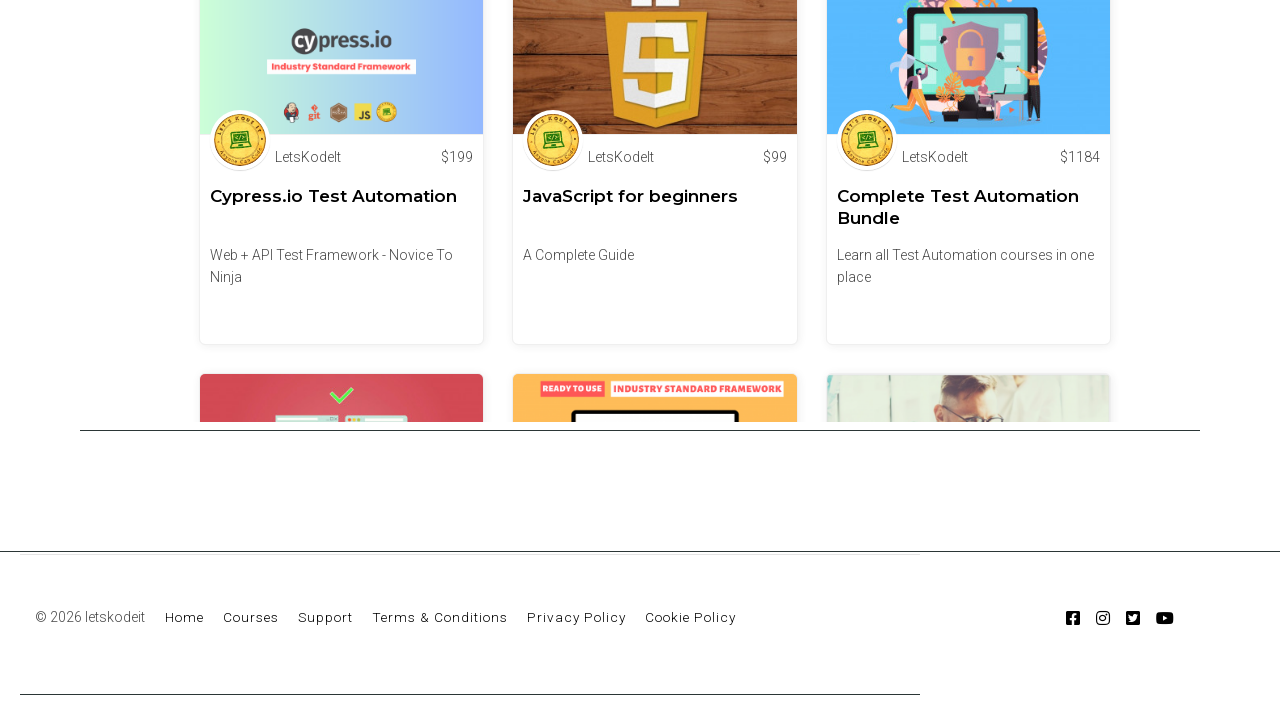

Waited 1000ms for scroll animation to complete
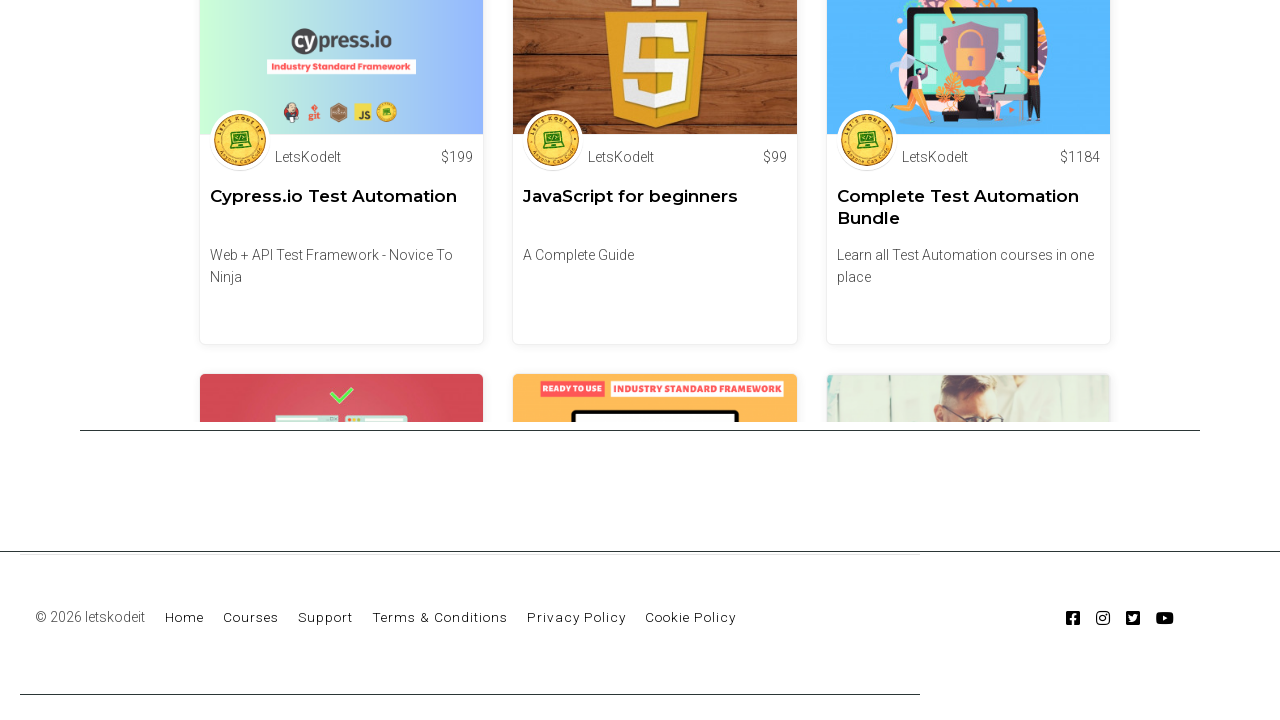

Scrolled back up 2000 pixels to original position
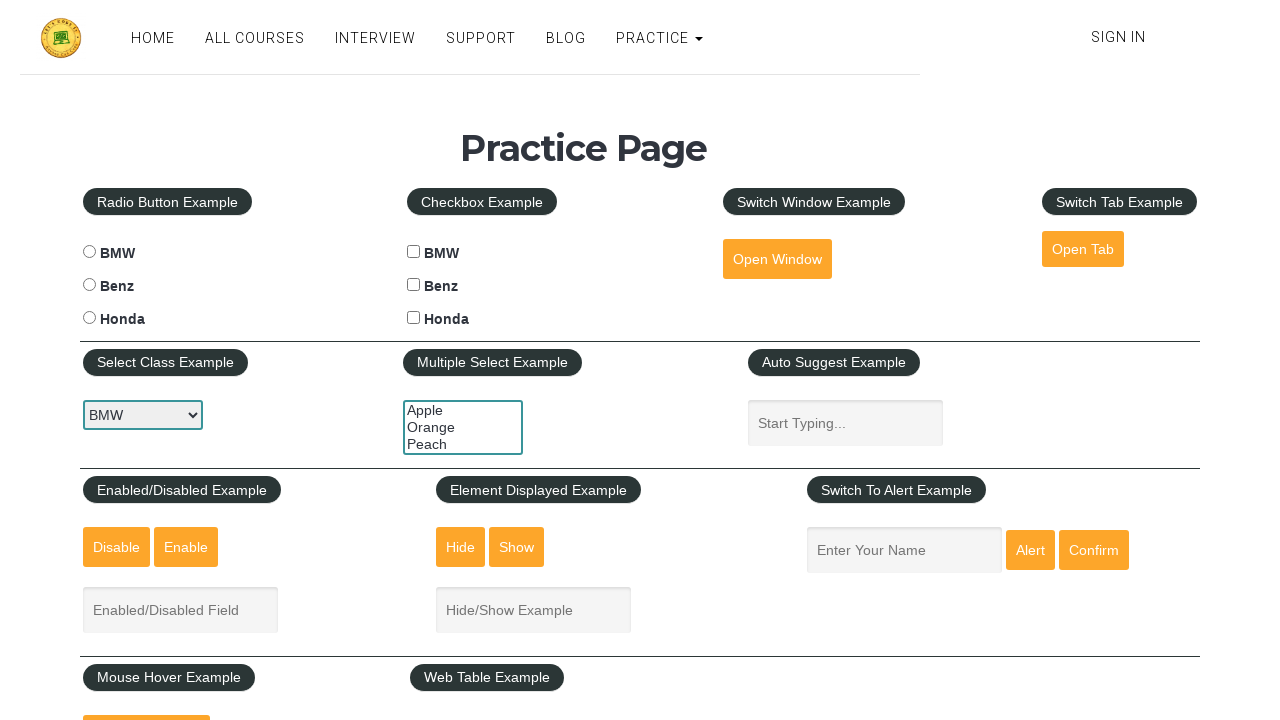

Waited 1000ms for scroll animation to complete
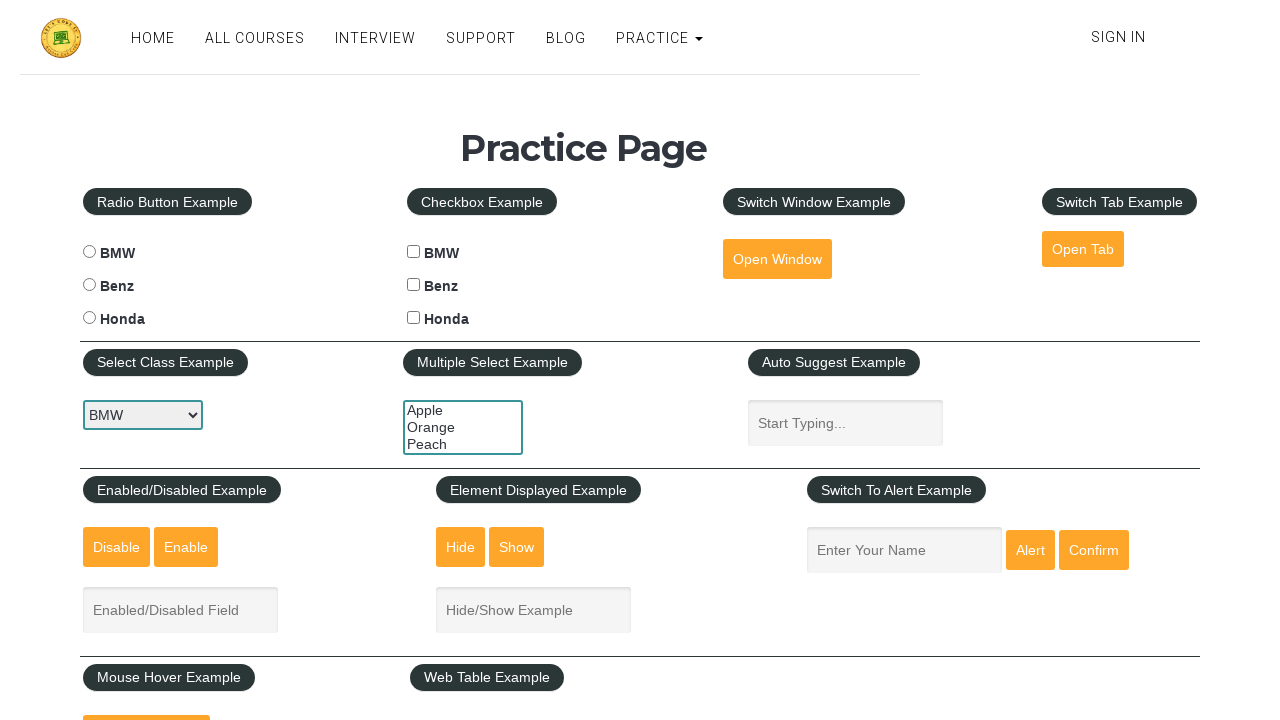

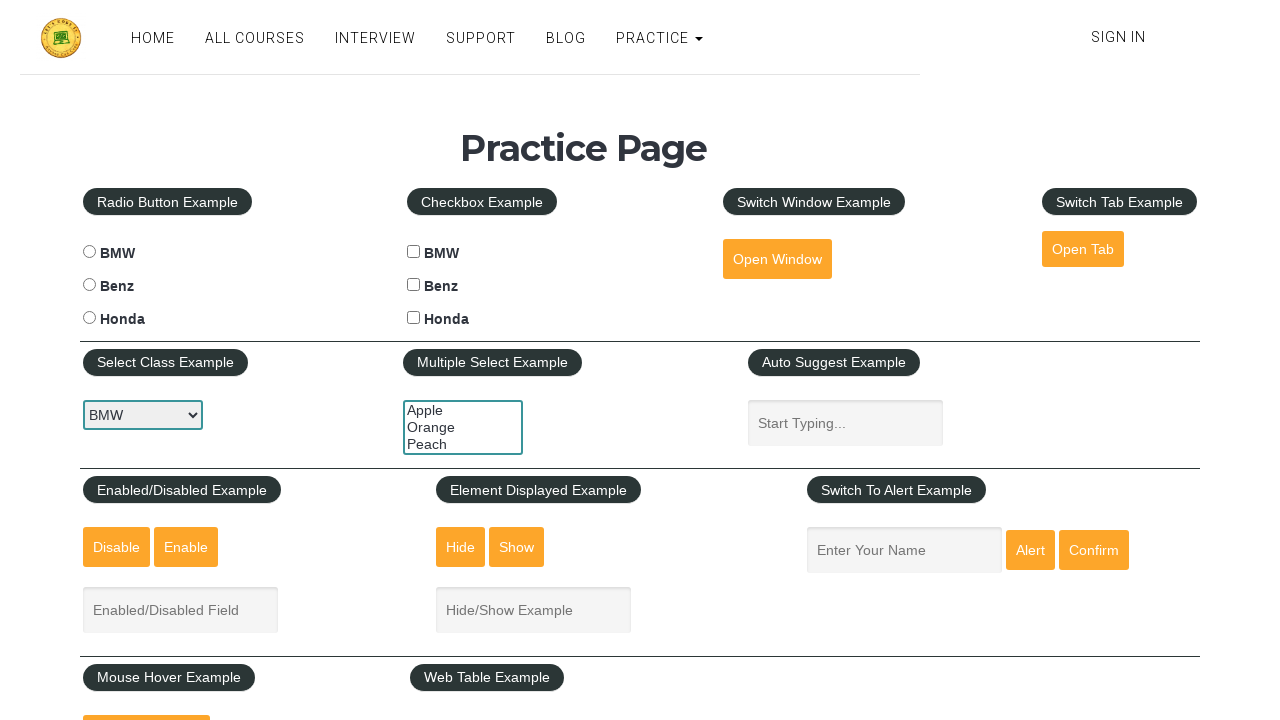